Tests that the homepage of the automation practice site displays exactly three product arrivals by navigating through Shop and Home menus and counting the arrival items.

Starting URL: http://practice.automationtesting.in/

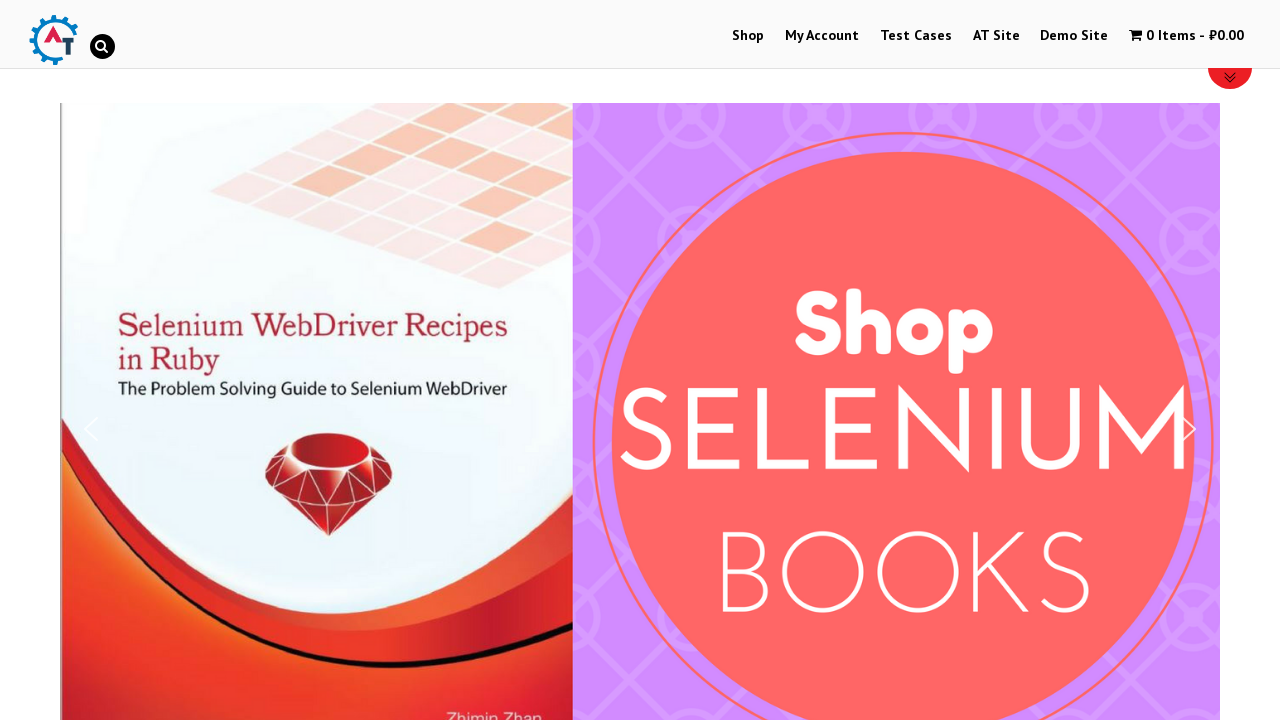

Clicked on Shop menu at (748, 36) on text=Shop
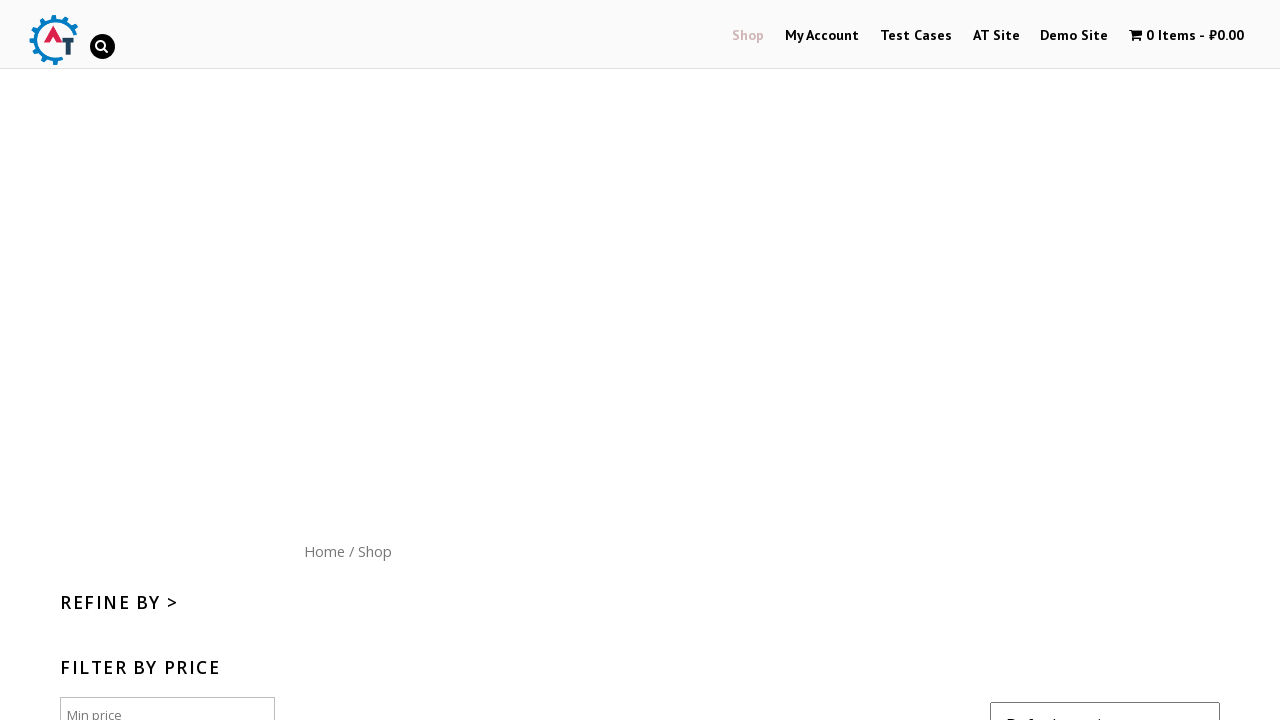

Shop page loaded and network idle
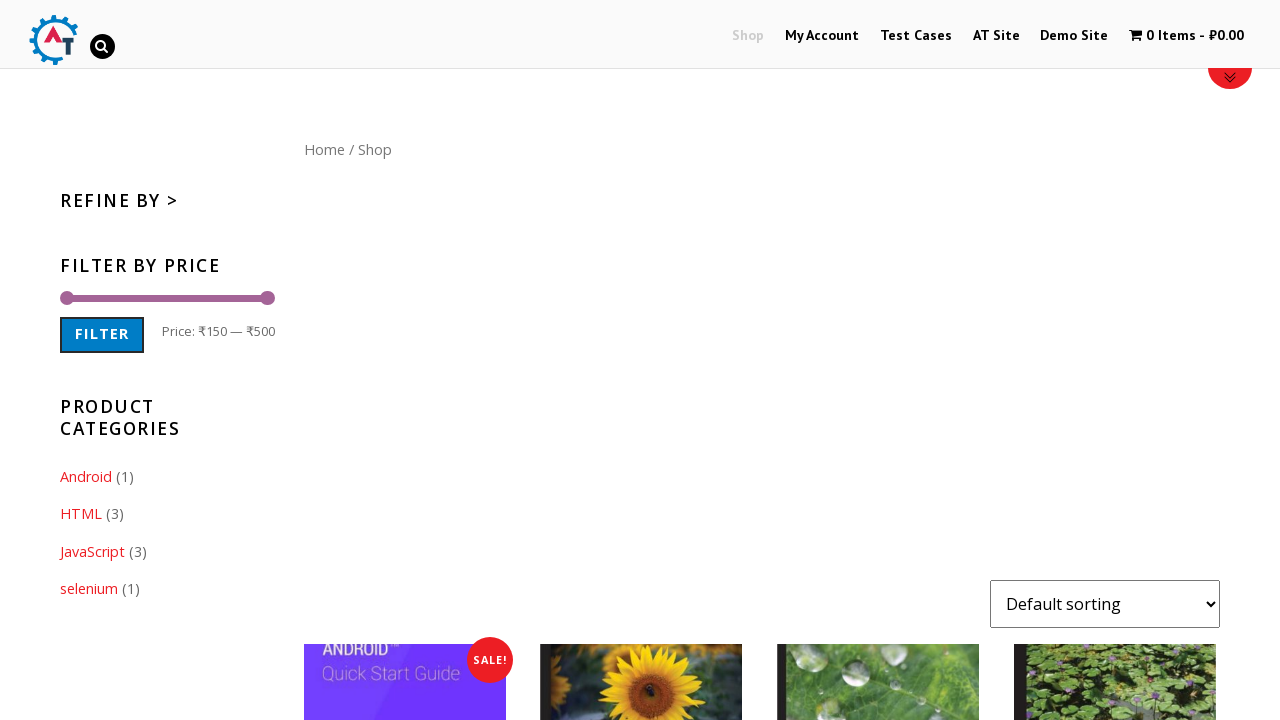

Clicked on Home menu at (324, 149) on text=Home
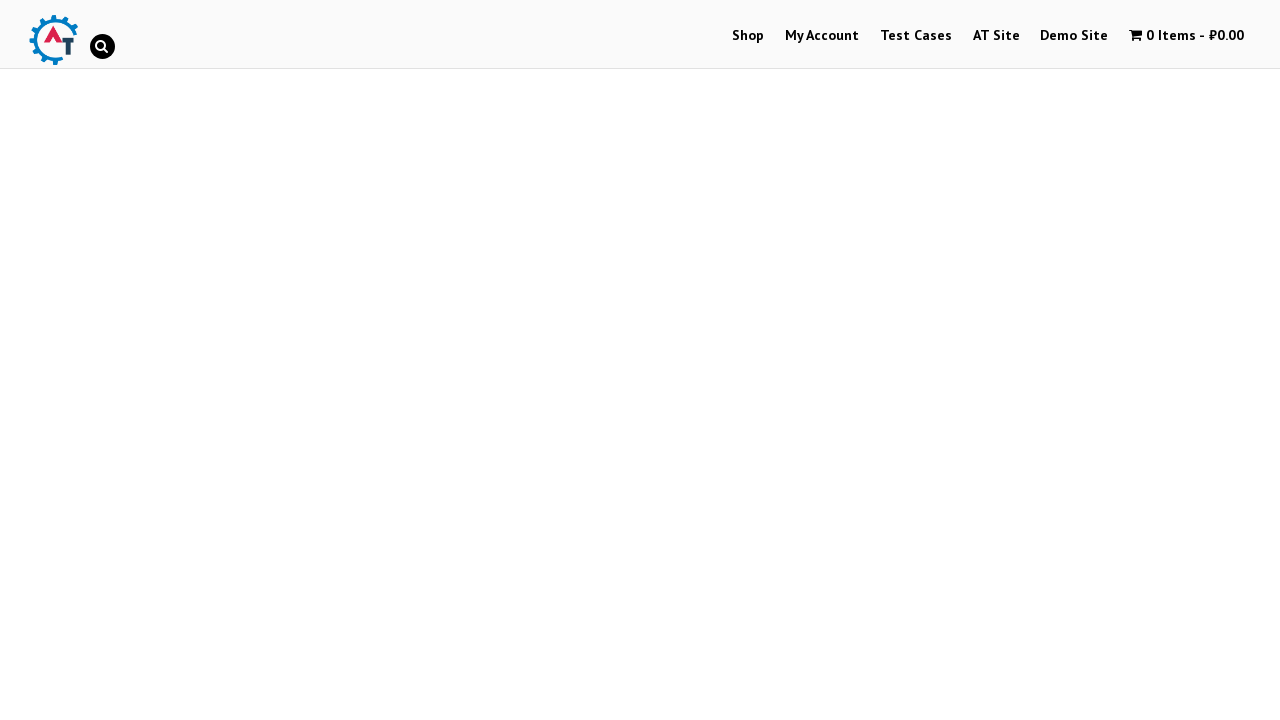

Home page loaded and network idle
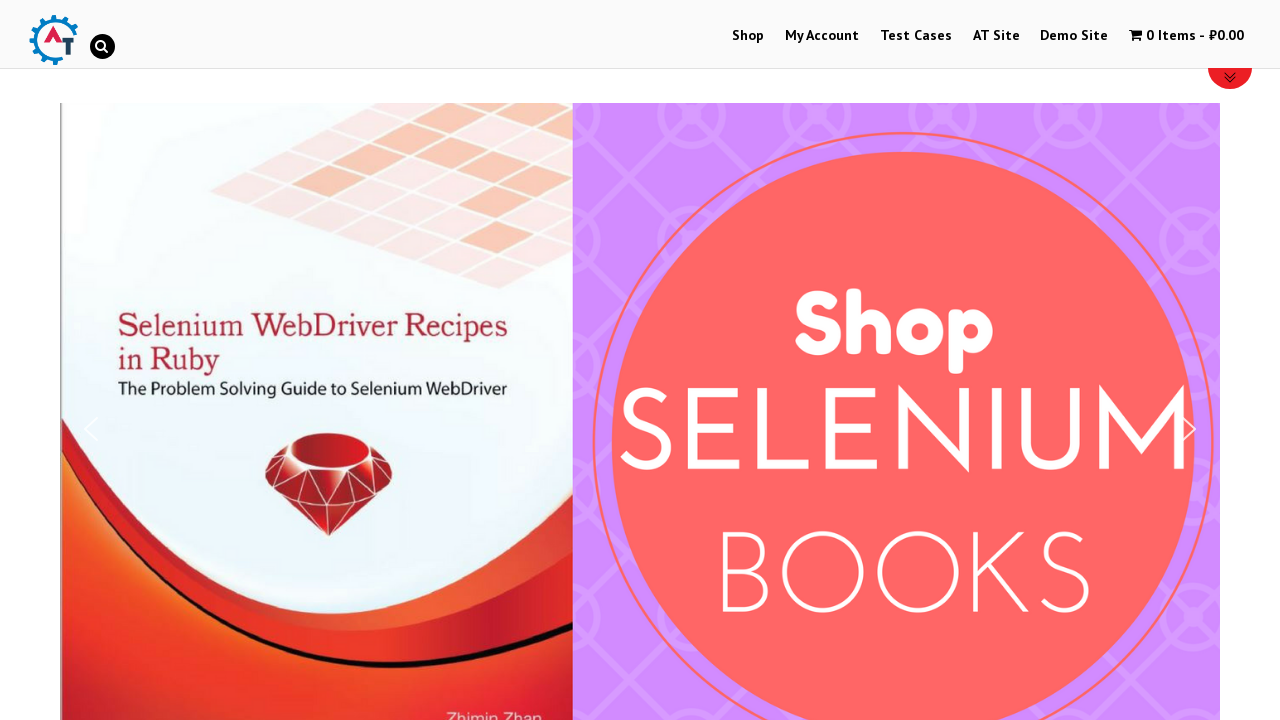

Scrolled down 1000 pixels to view arrivals section
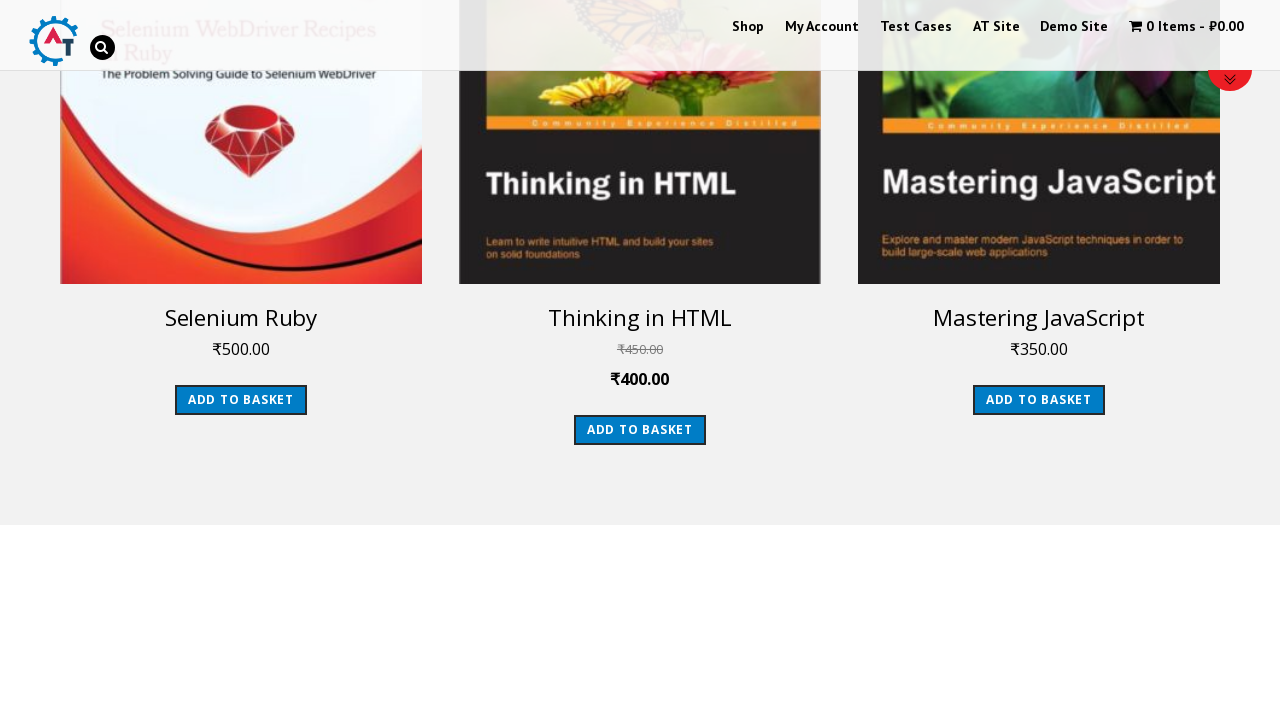

Products container is visible
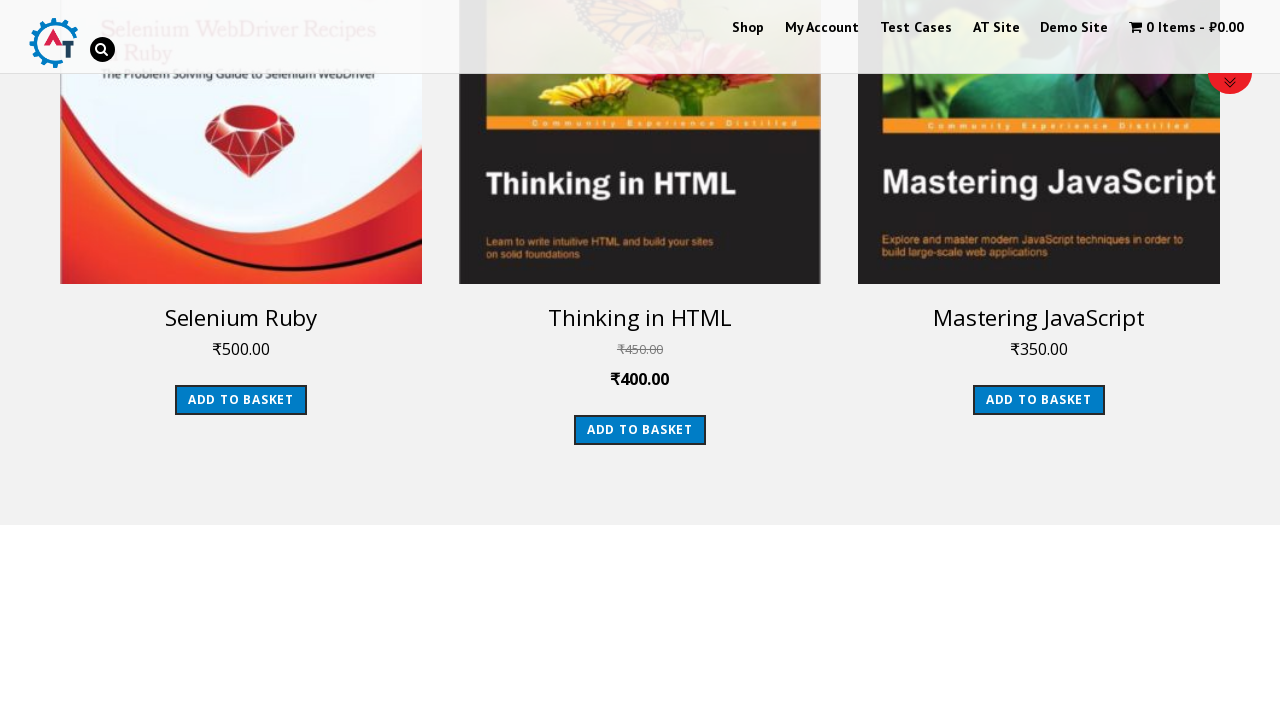

Located 3 product arrival items
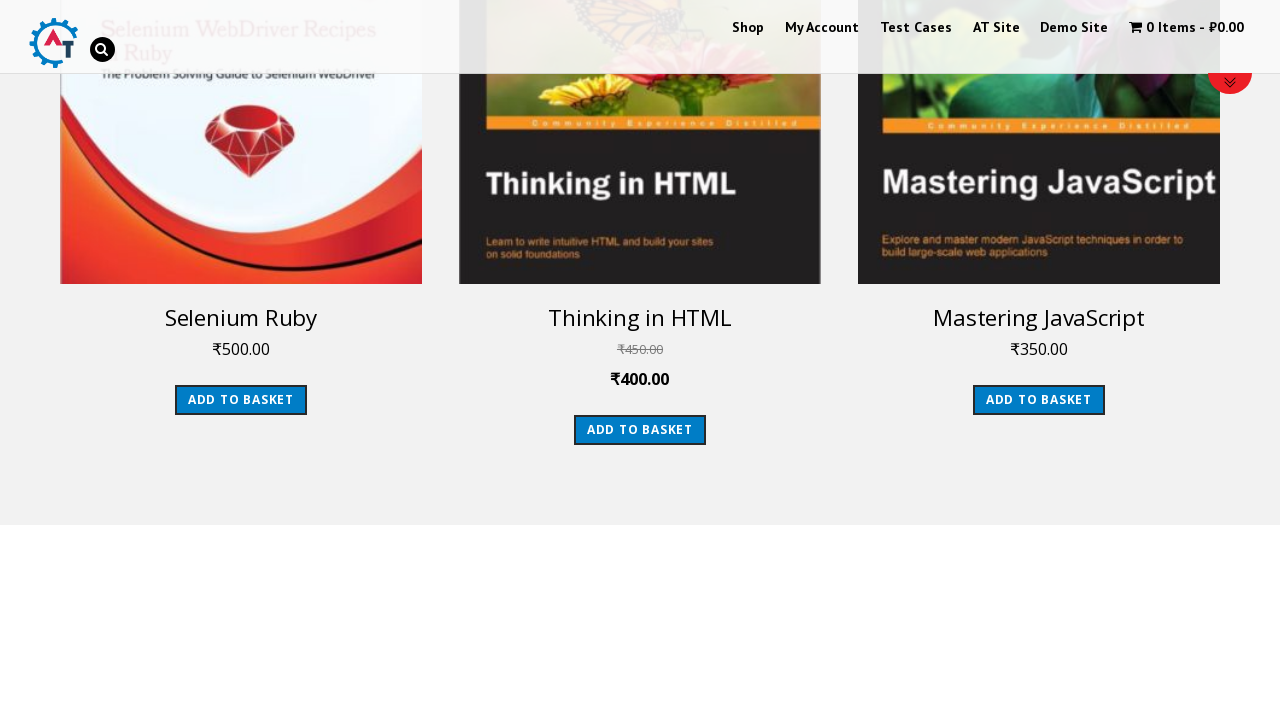

Verified exactly 3 product arrivals are displayed
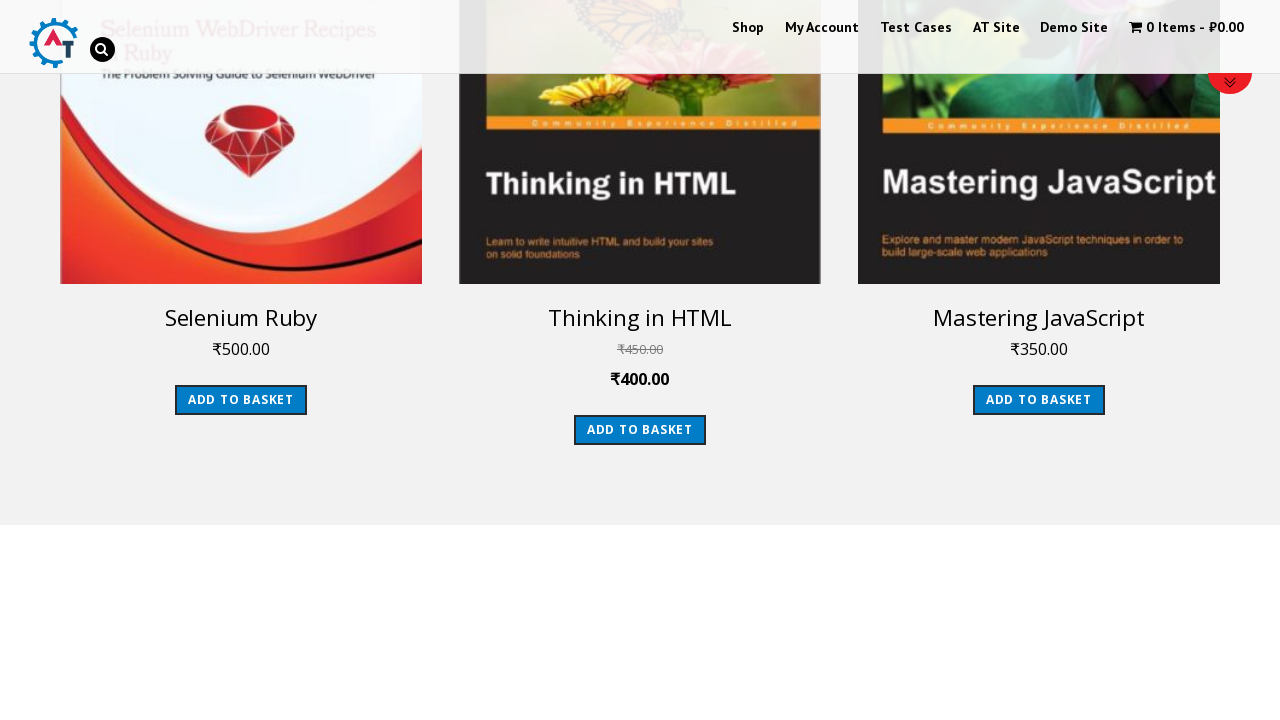

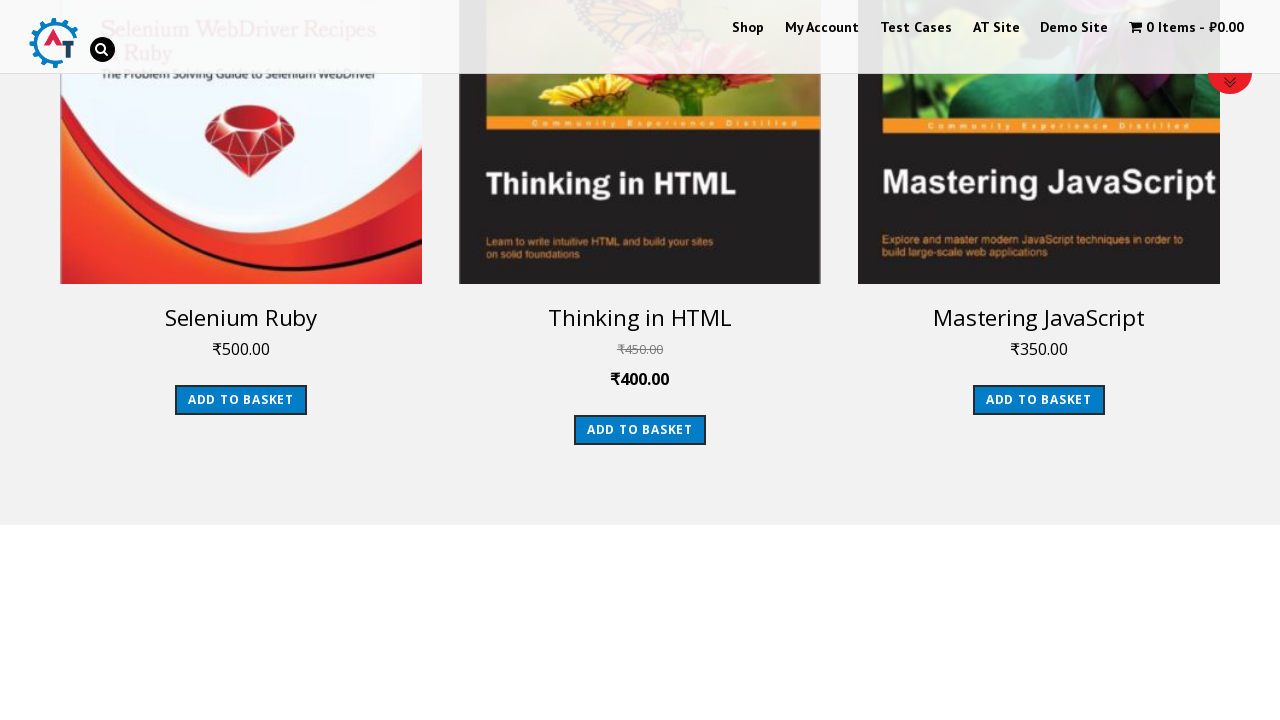